Tests drag functionality on jQuery UI demo page by dragging an element to a new position within an iframe

Starting URL: https://jqueryui.com/draggable/

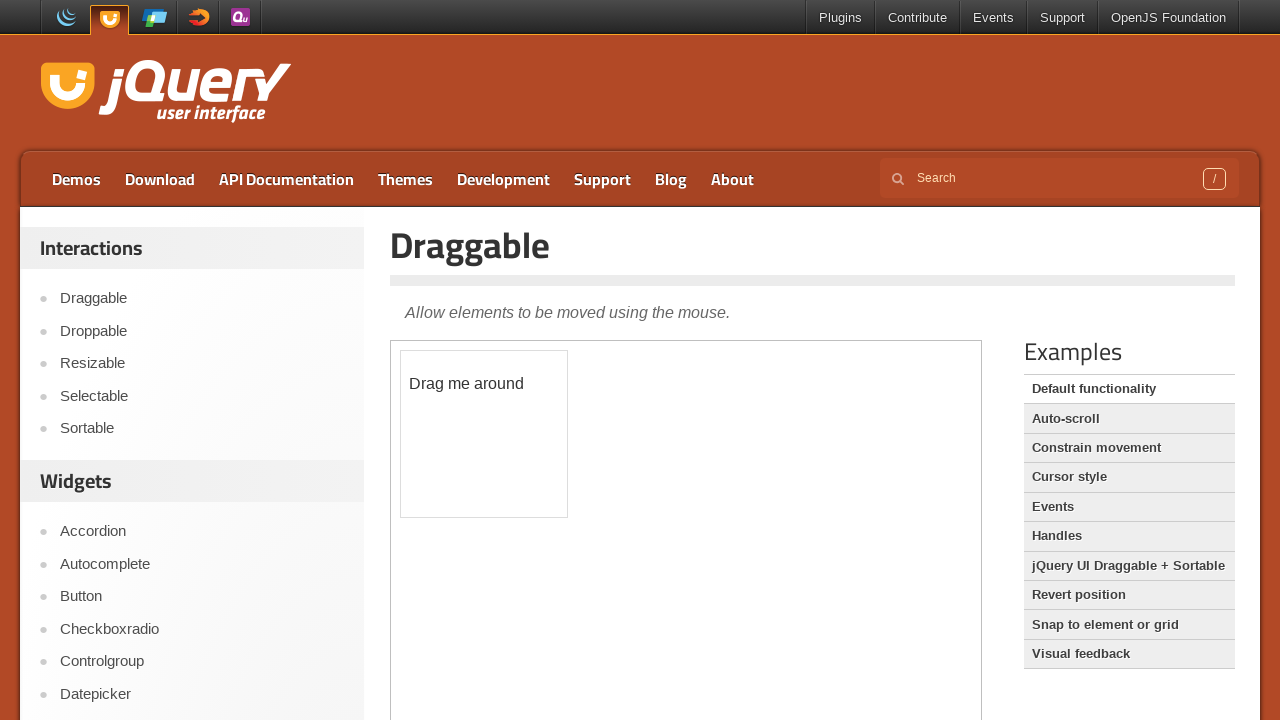

Located the first iframe containing the draggable element
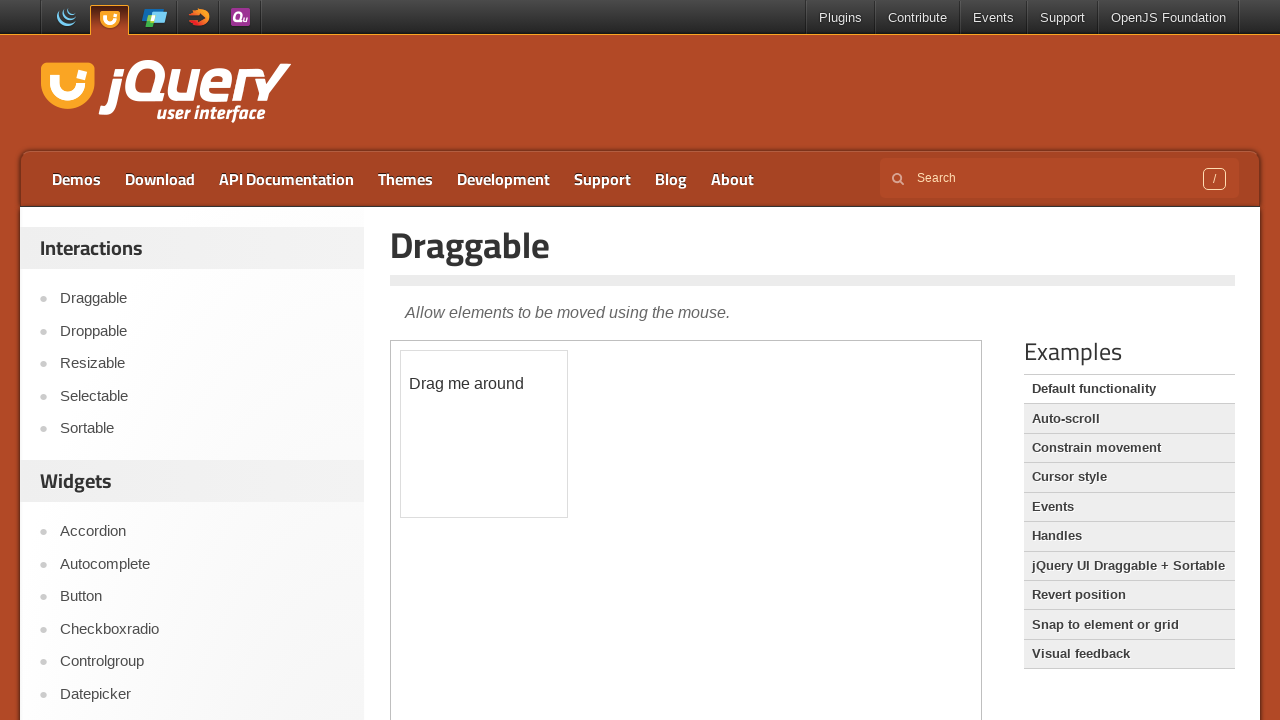

Located the draggable element with id 'draggable' inside the iframe
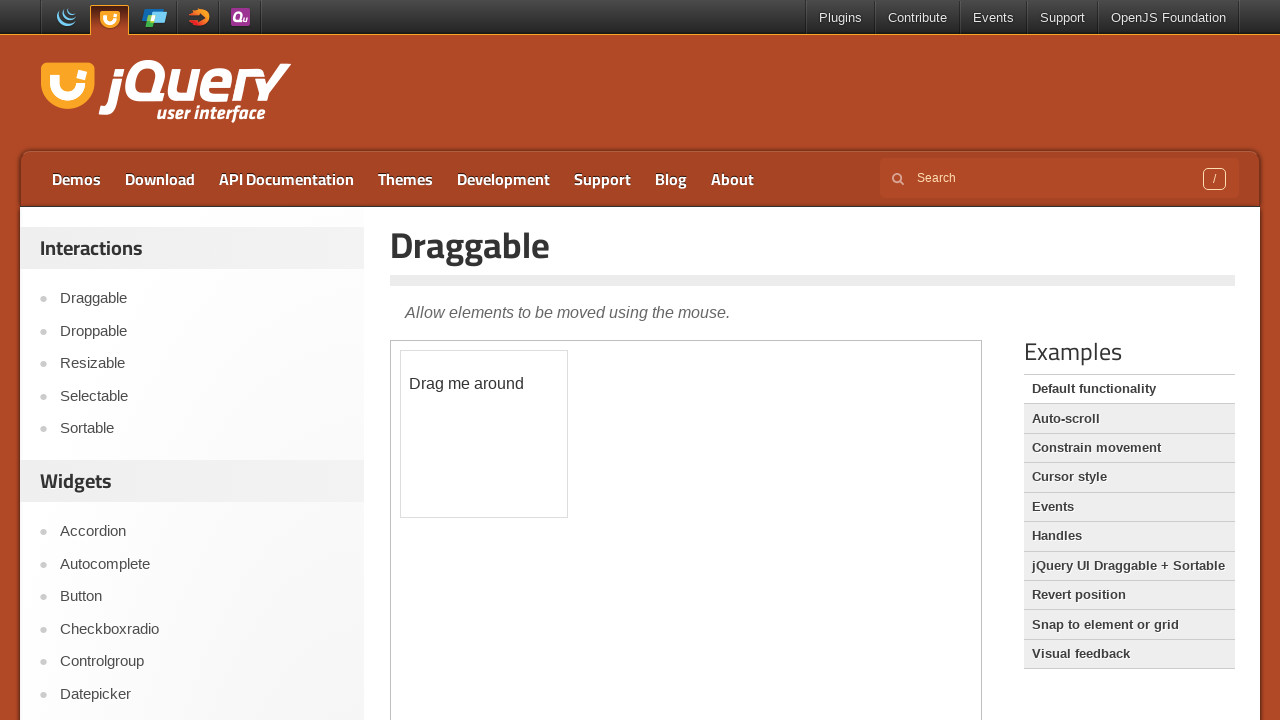

Dragged the element 60 pixels horizontally and 60 pixels vertically to new position at (461, 411)
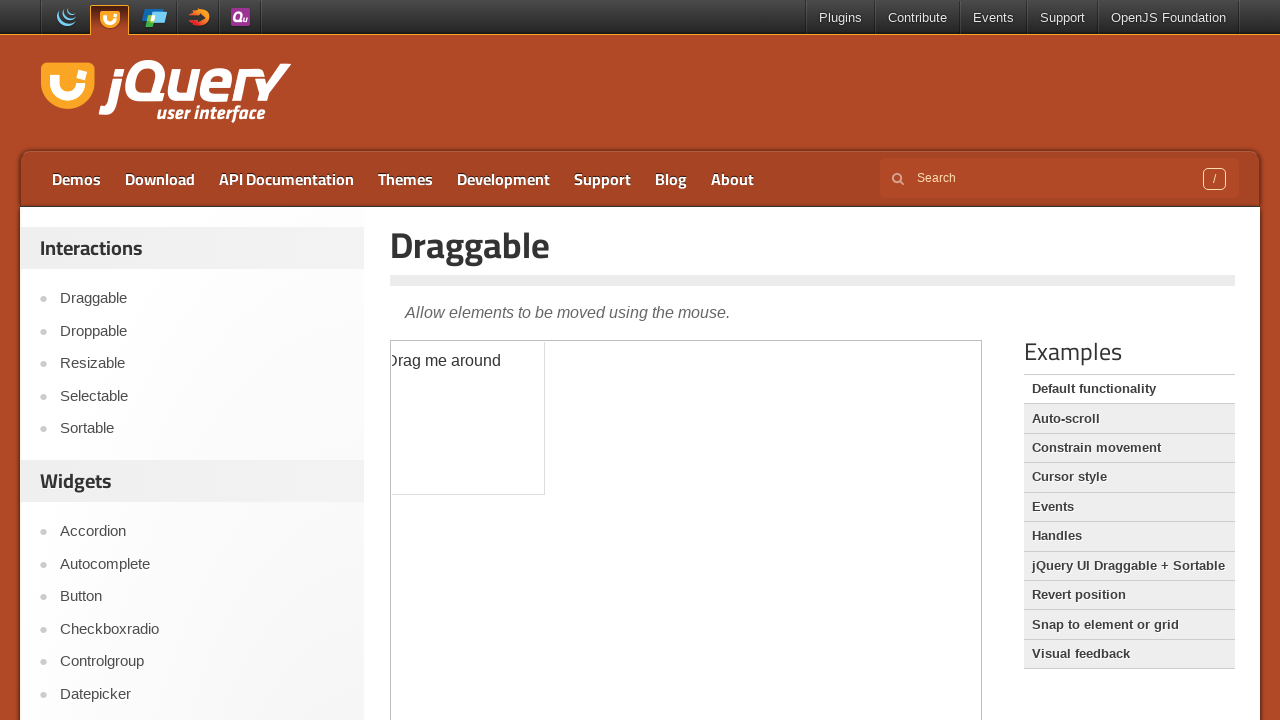

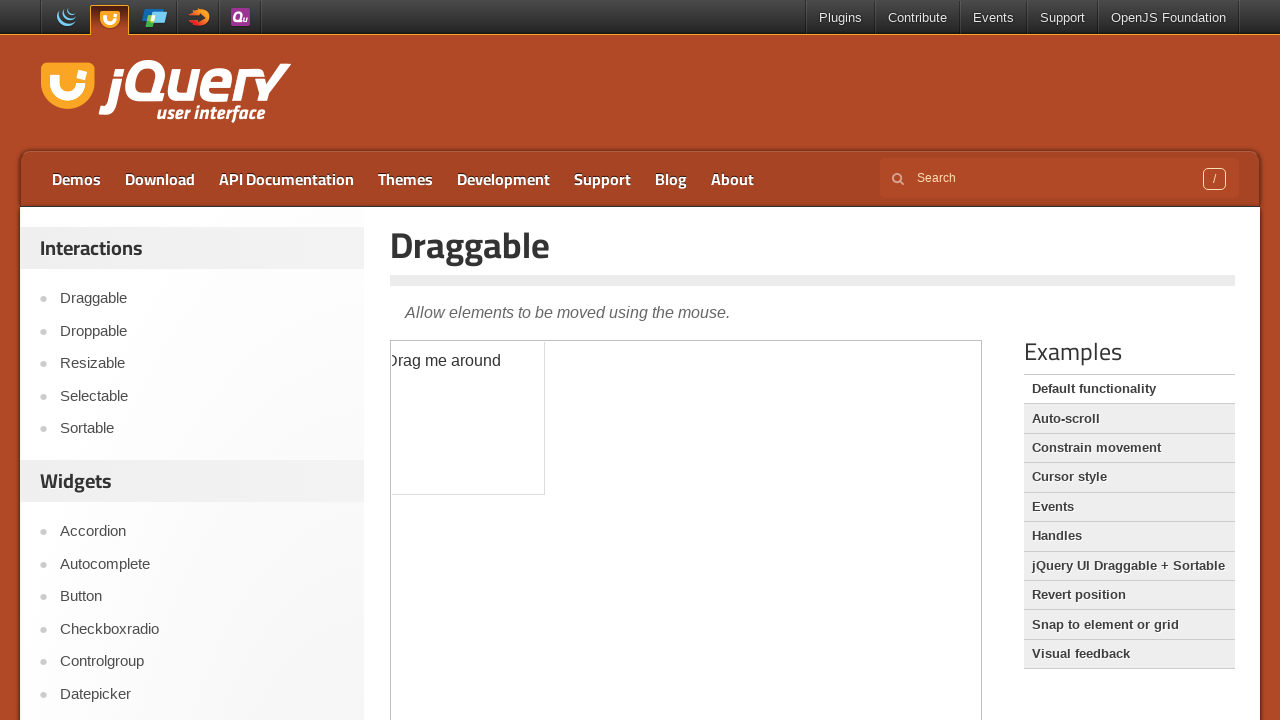